Tests finding and clicking an element using relative XPath selector

Starting URL: http://omayo.blogspot.com

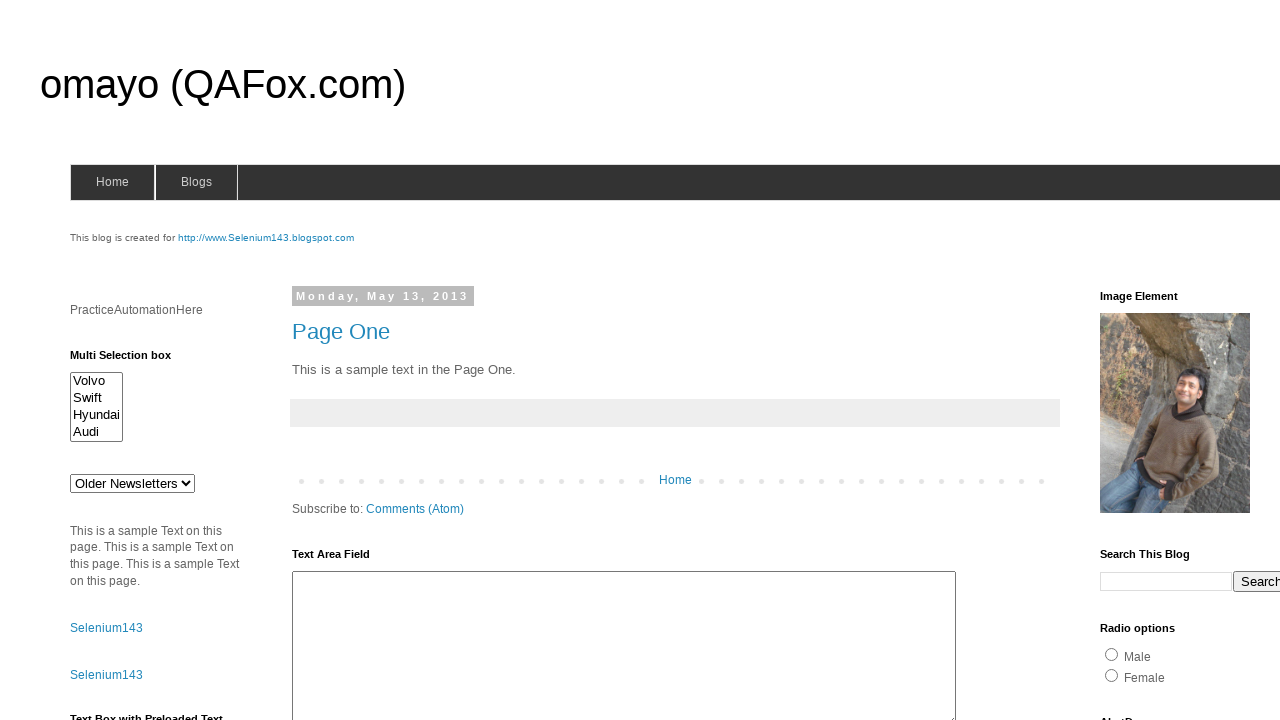

Navigated to http://omayo.blogspot.com
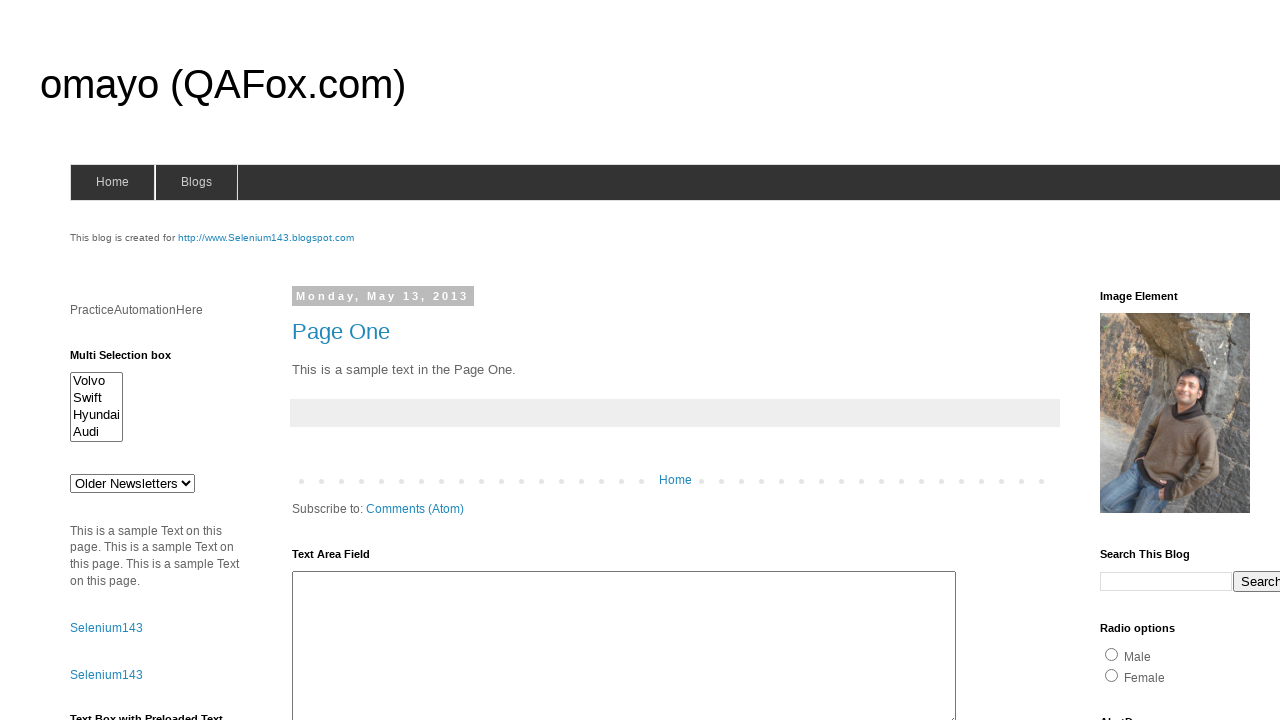

Clicked on ClickToGetAlert button using relative XPath selector at (1154, 361) on xpath=//*[@id="alert1"]
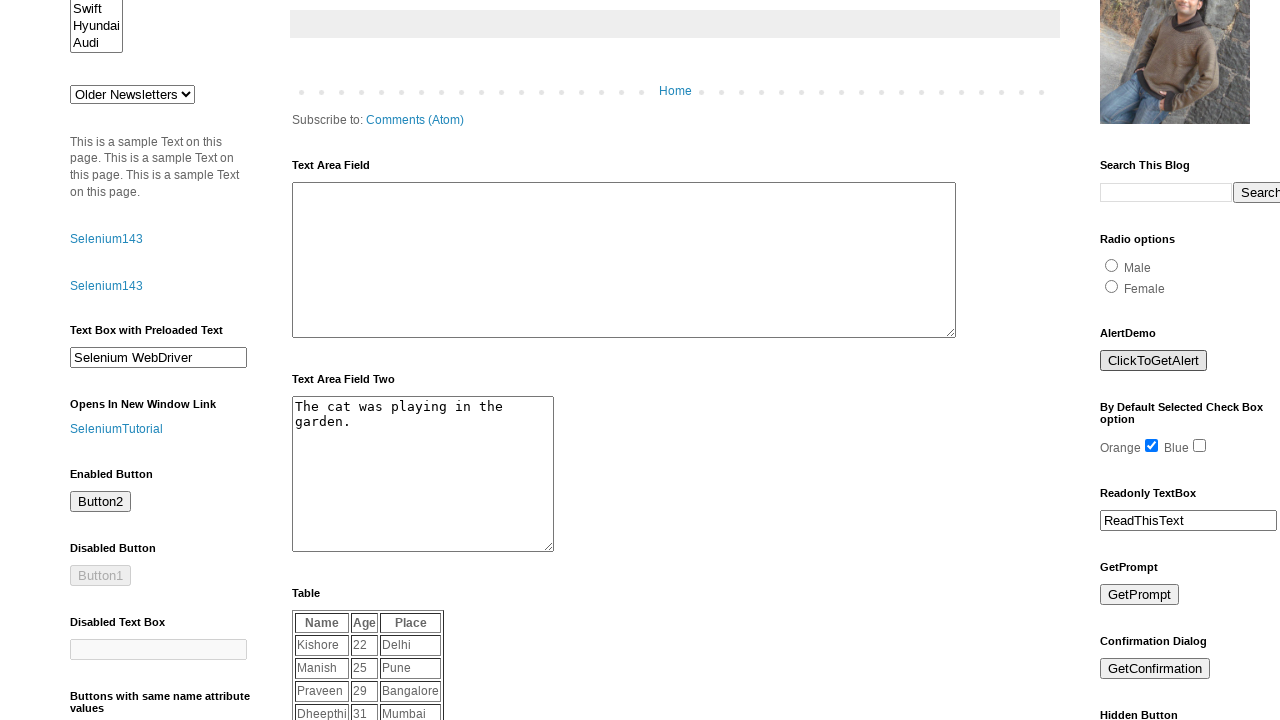

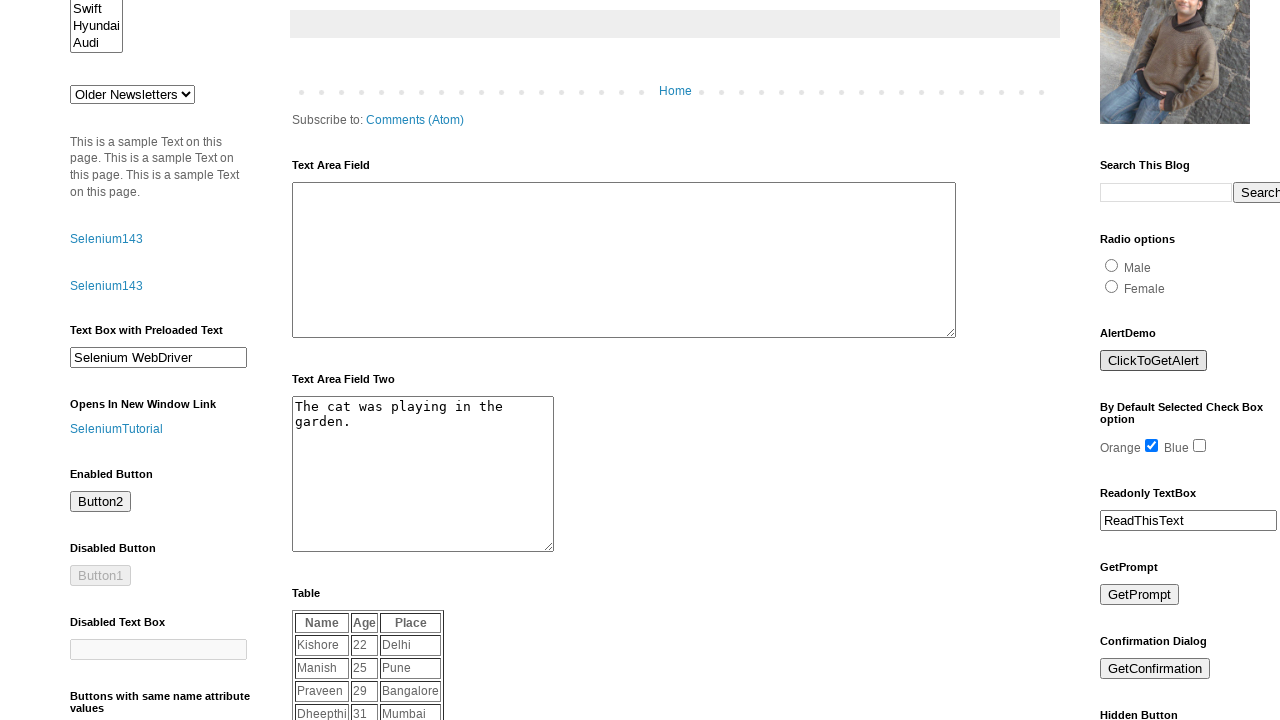